Tests that clicking Add Task button with empty input fields triggers an error dialog

Starting URL: https://edu-task-horias-projects-dc29575b.vercel.app/tasks

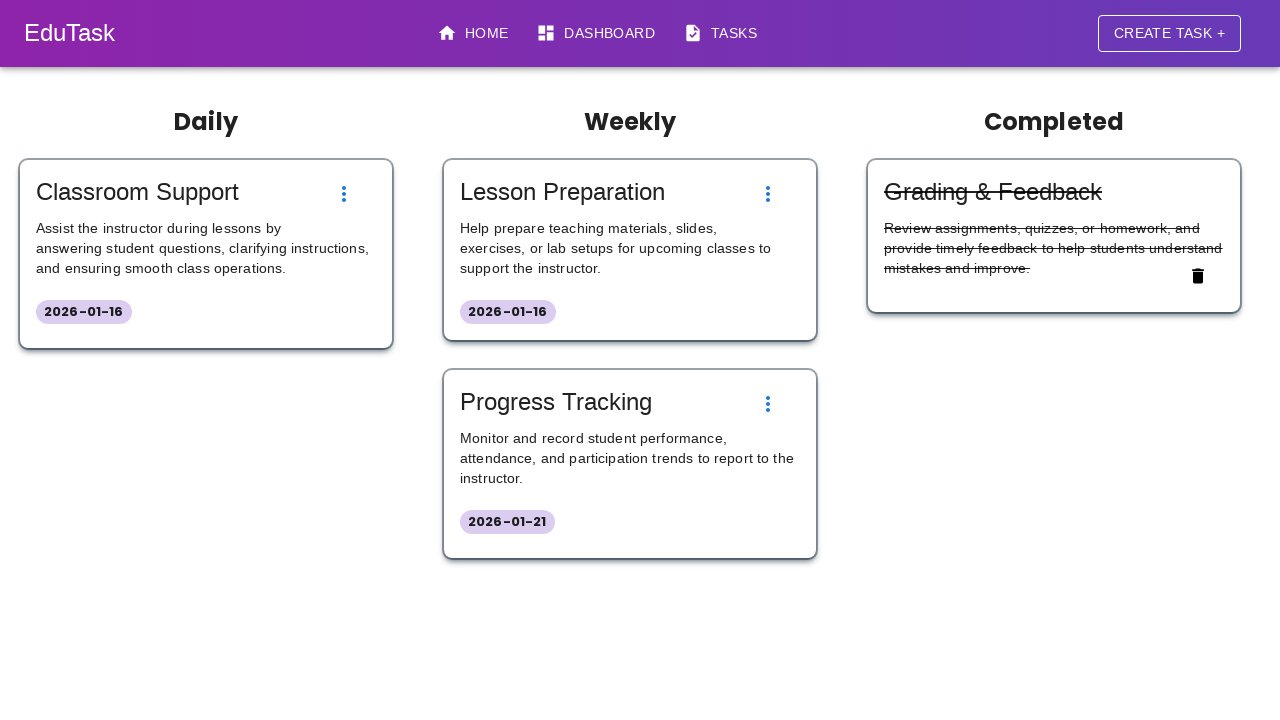

Clicked create task button to open the form at (1169, 33) on [data-testid="create-task-button"]
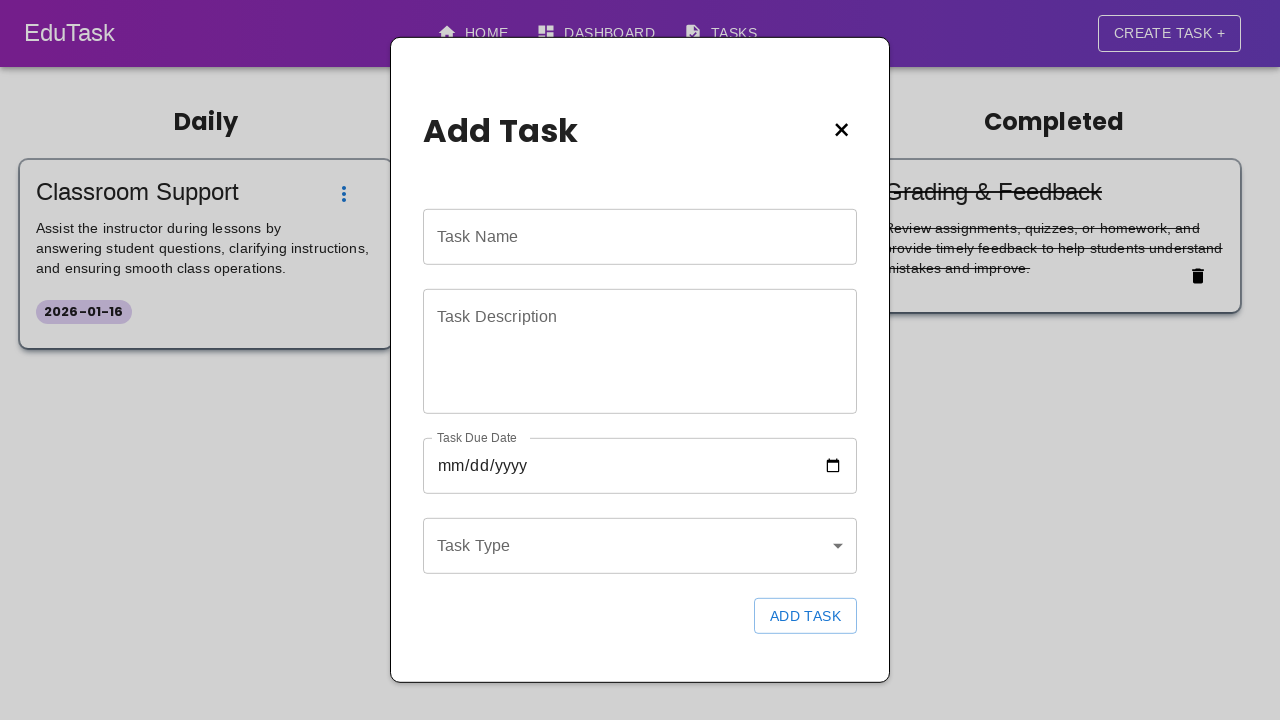

Task form became visible
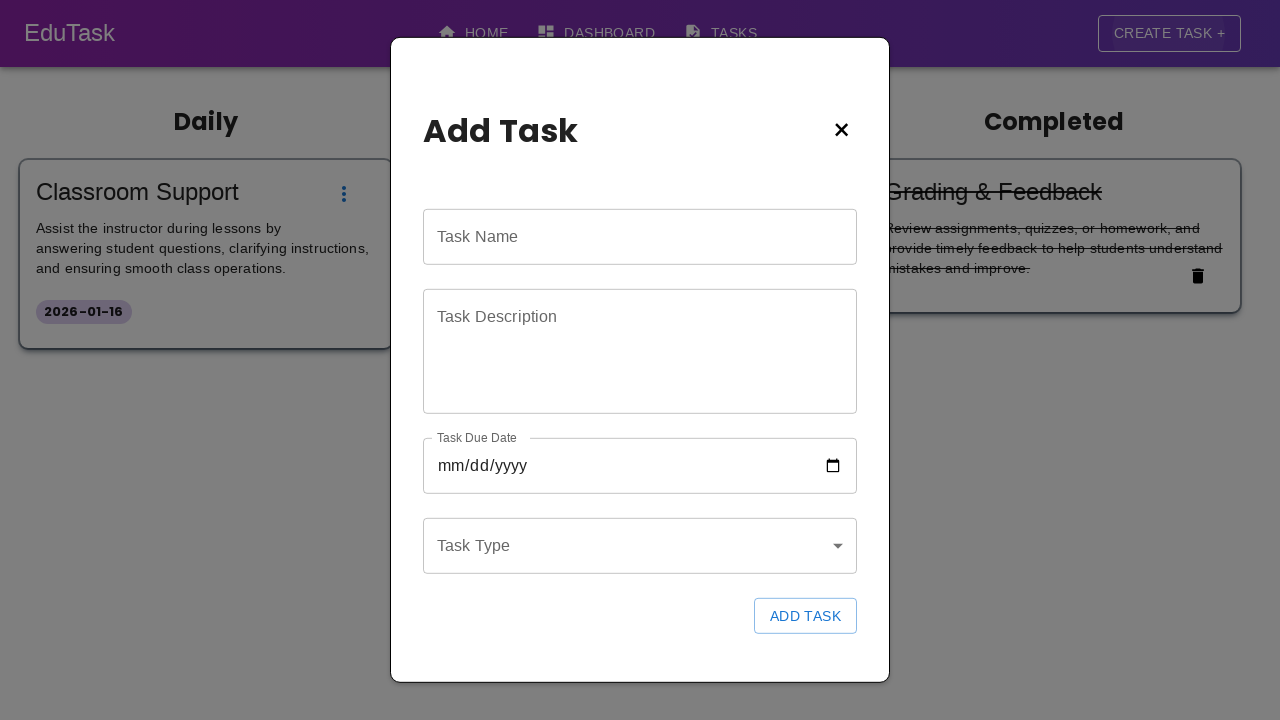

Clicked add task button with empty input fields at (805, 616) on [data-testid="add-task-button"]
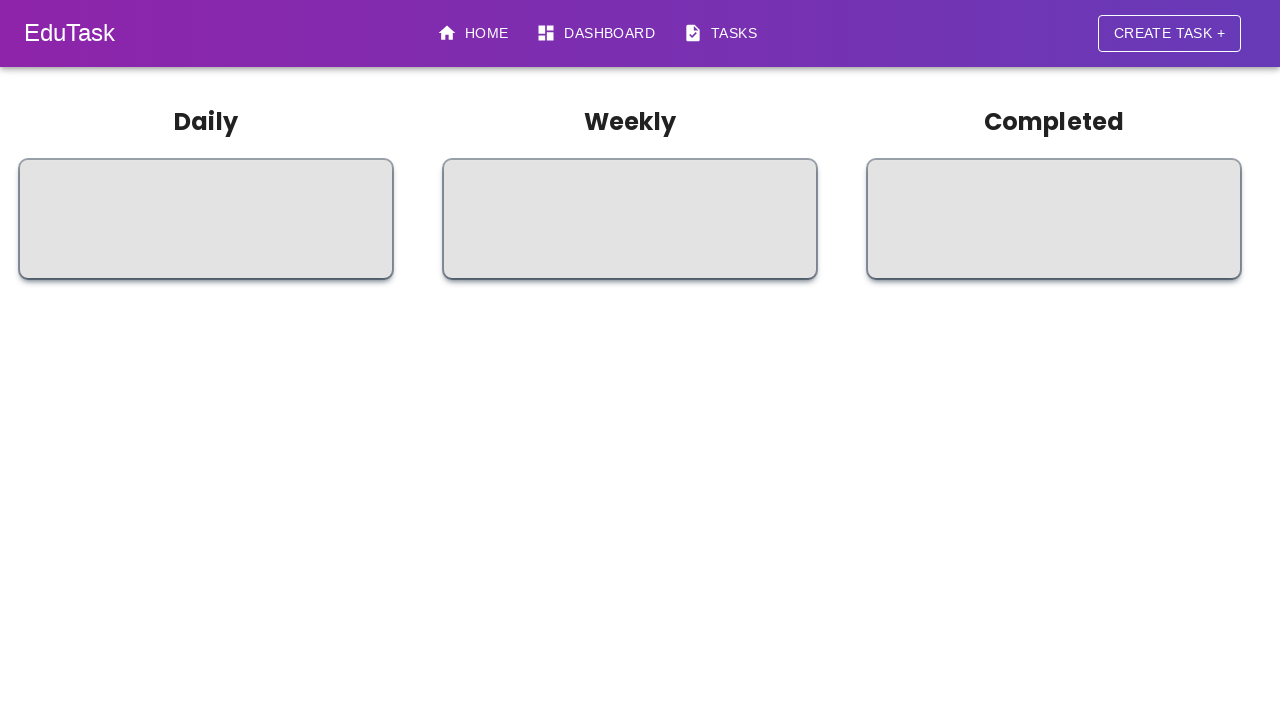

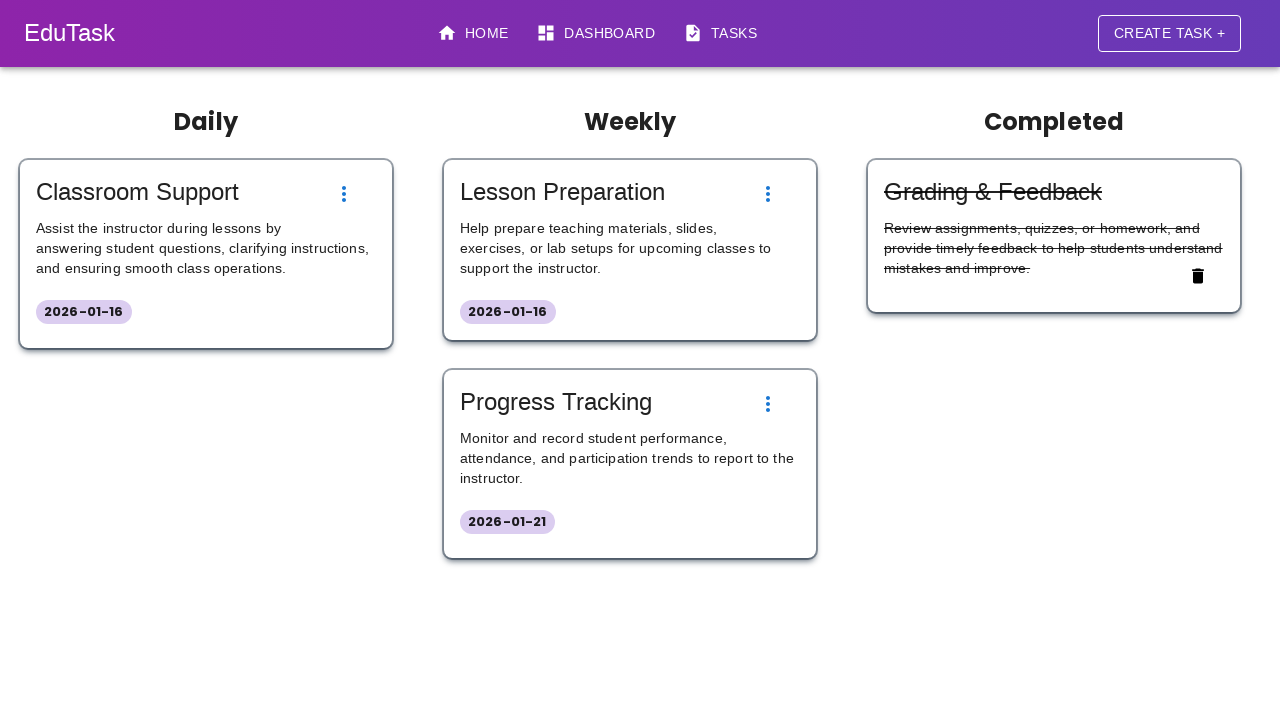